Tests the search functionality with a non-matching term "nothing" and verifies no results are displayed

Starting URL: https://demoqa.com/books

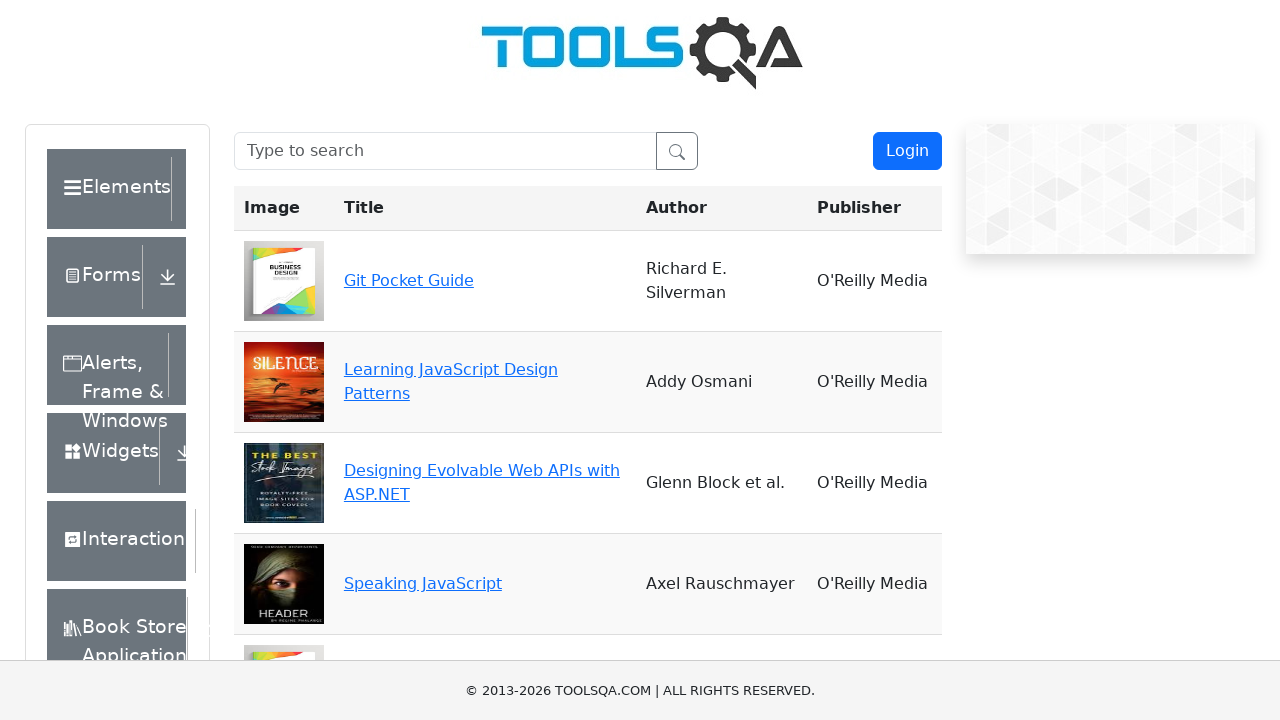

Filled search box with non-matching term 'nothing' on #searchBox
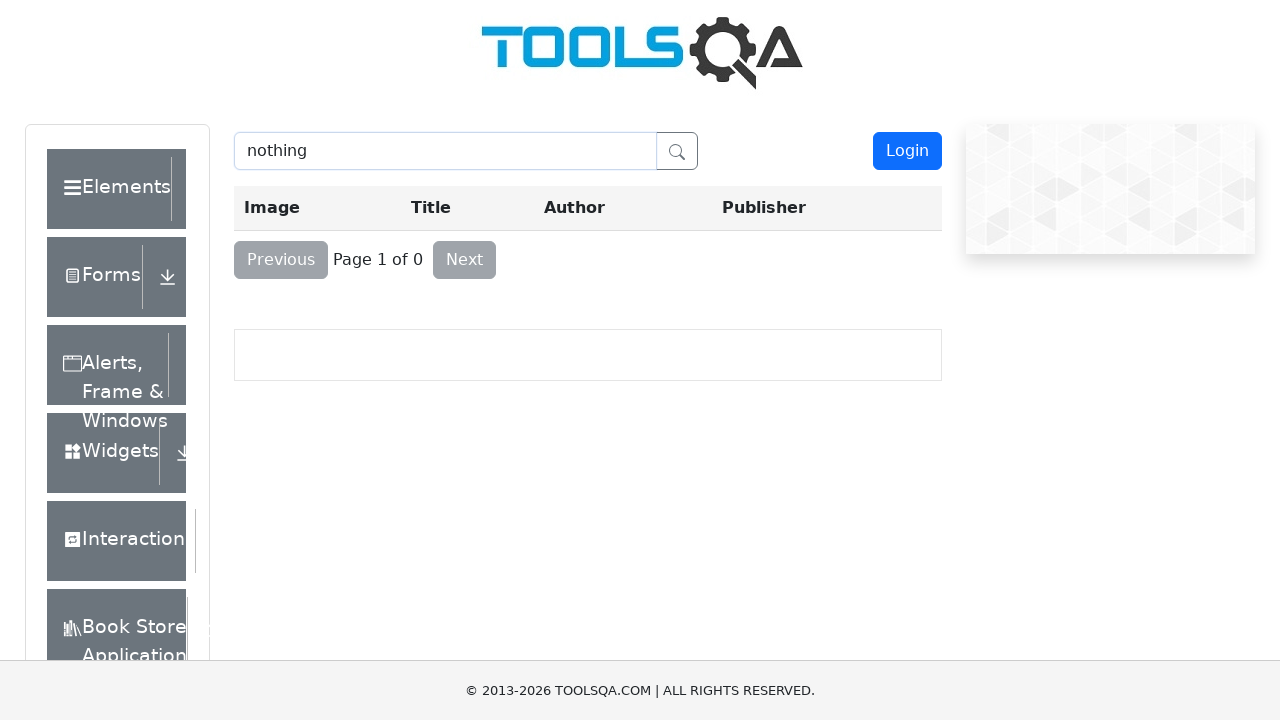

Waited for search results to filter
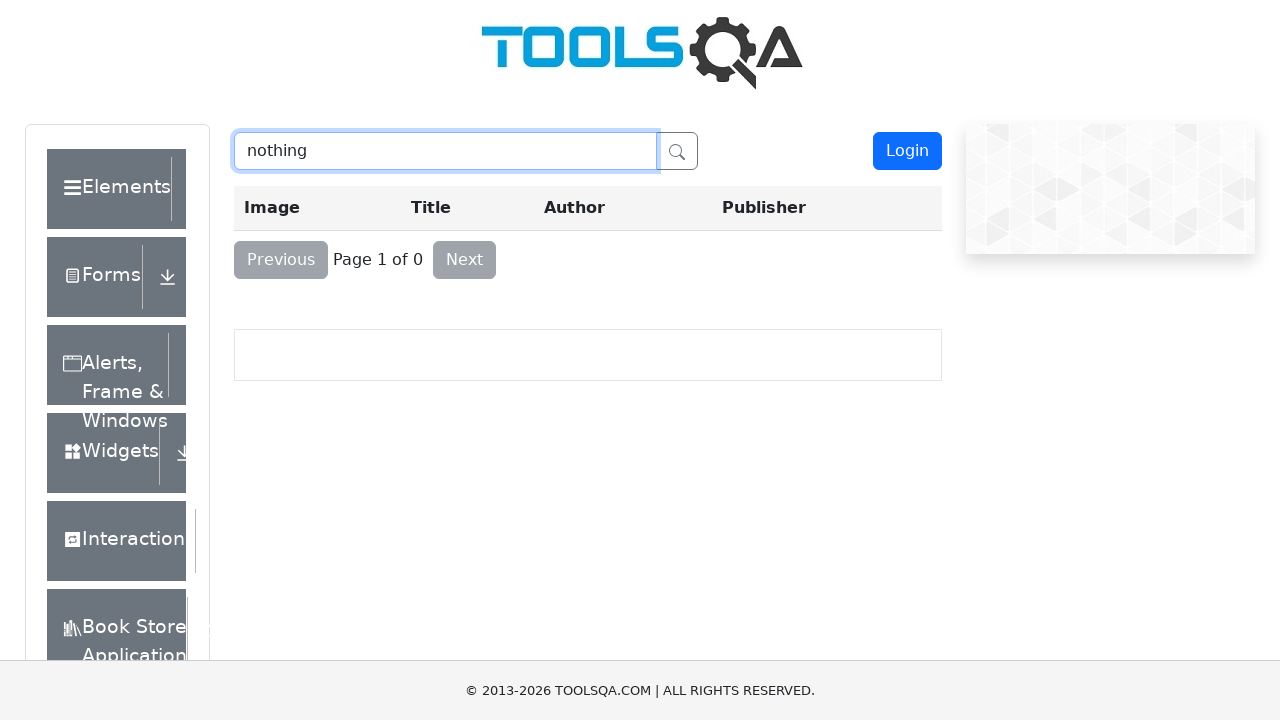

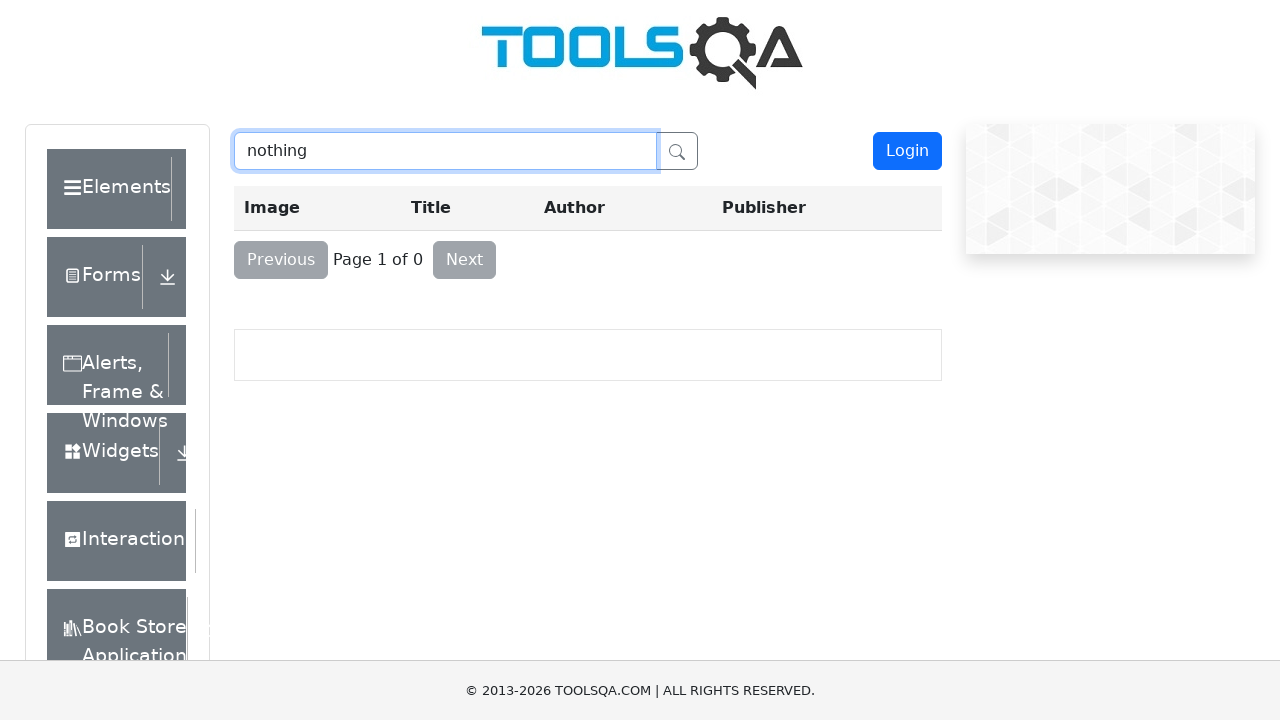